Tests pagination functionality on an image gallery website by clicking through multiple pages and verifying images load on each page.

Starting URL: http://pic.netbian.com/4kmeinv/

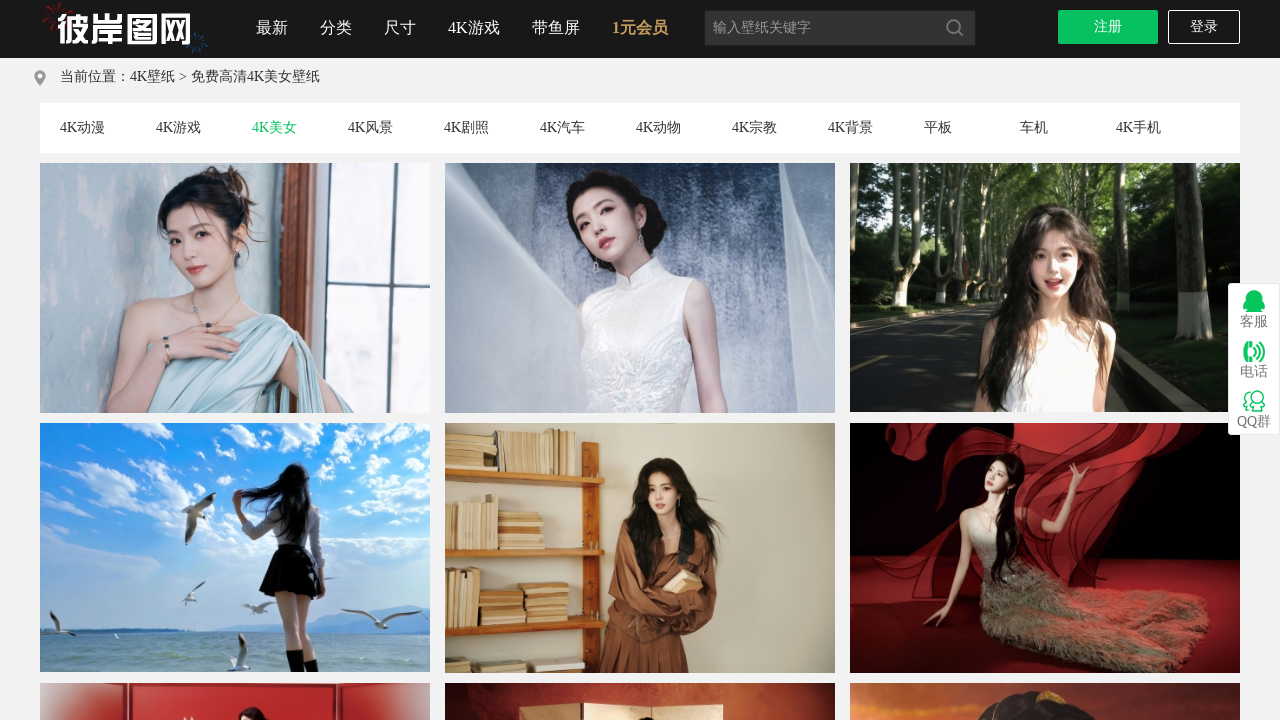

Waited for image list to be visible on page
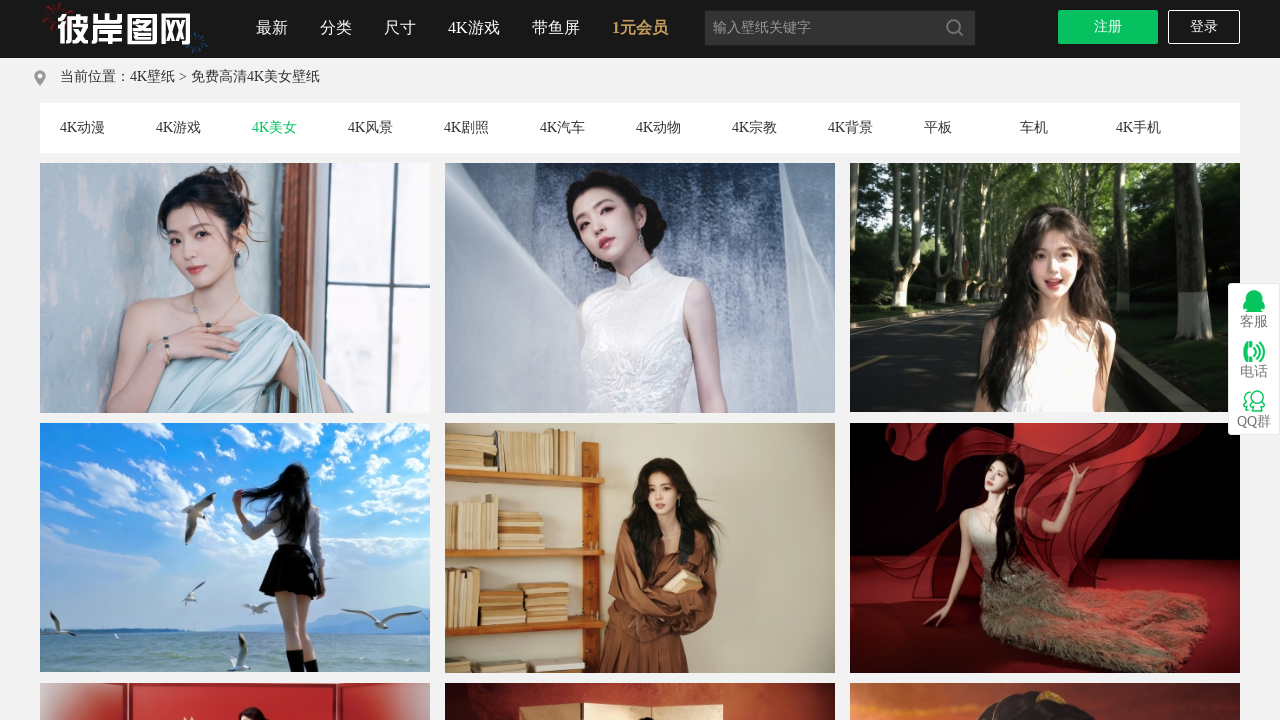

Clicked next page button to navigate to next page at (1083, 360) on text=下一页
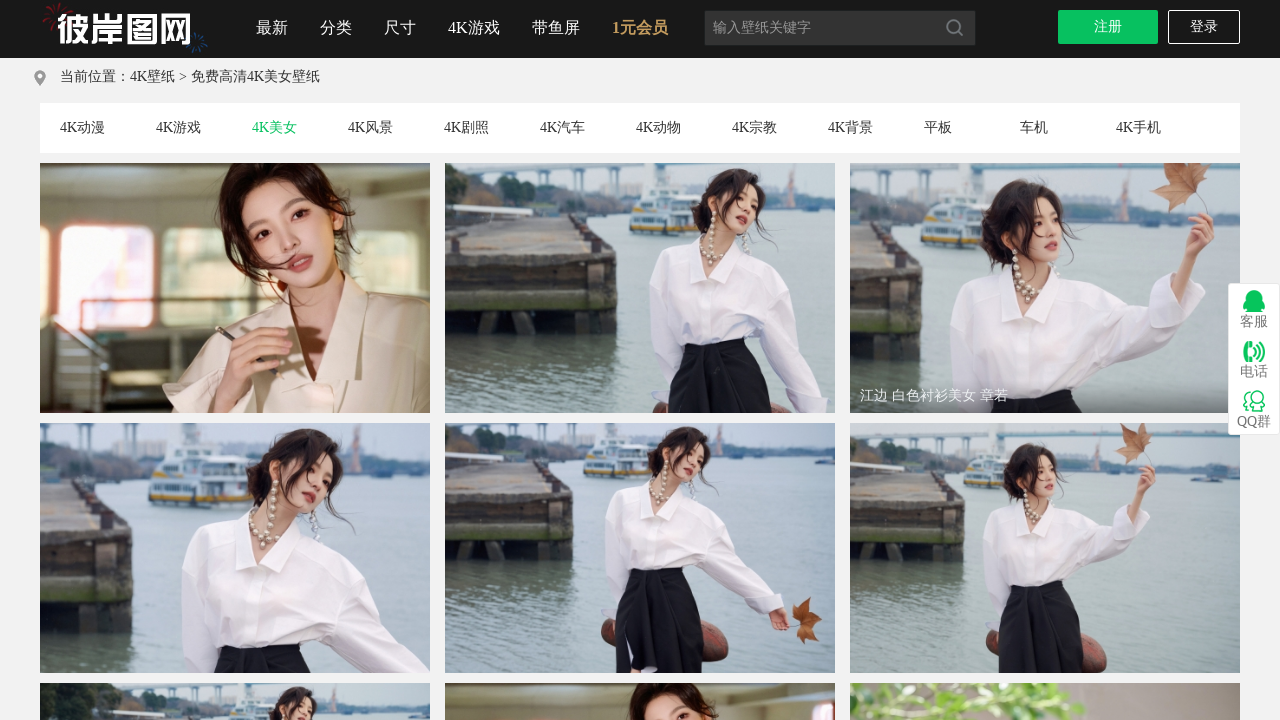

Waited for page navigation to complete
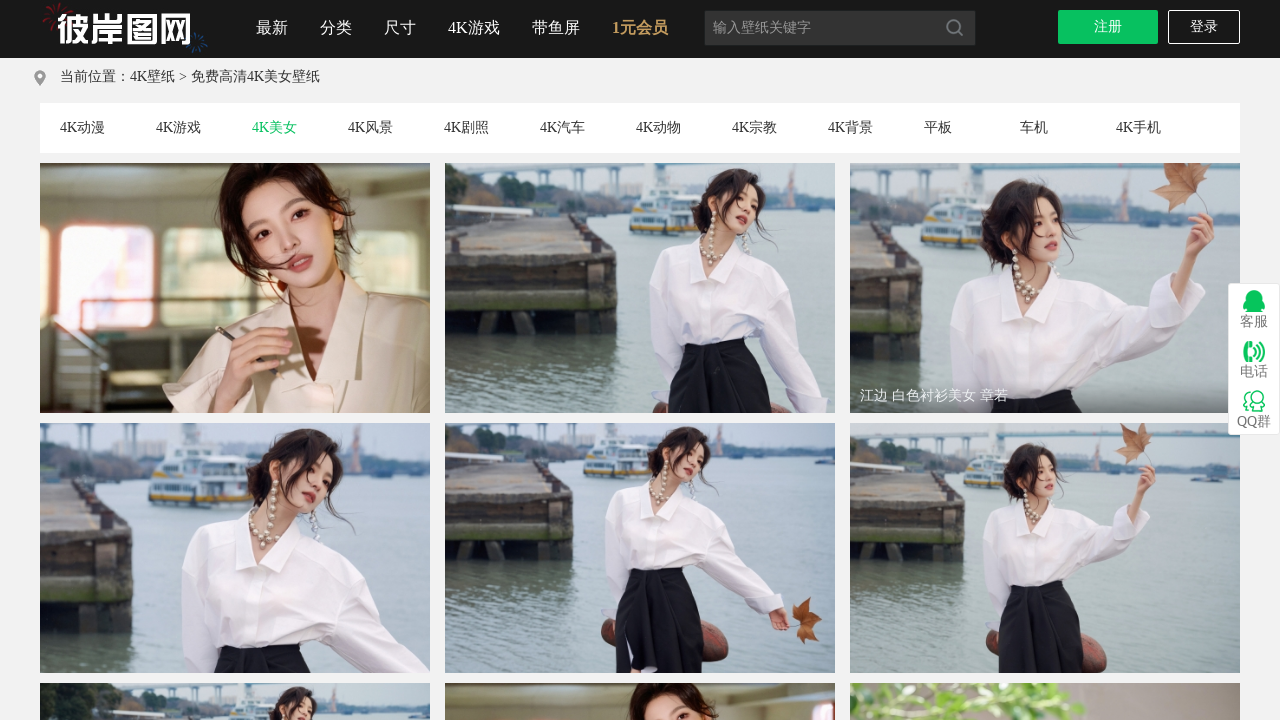

Waited for image list to be visible on page
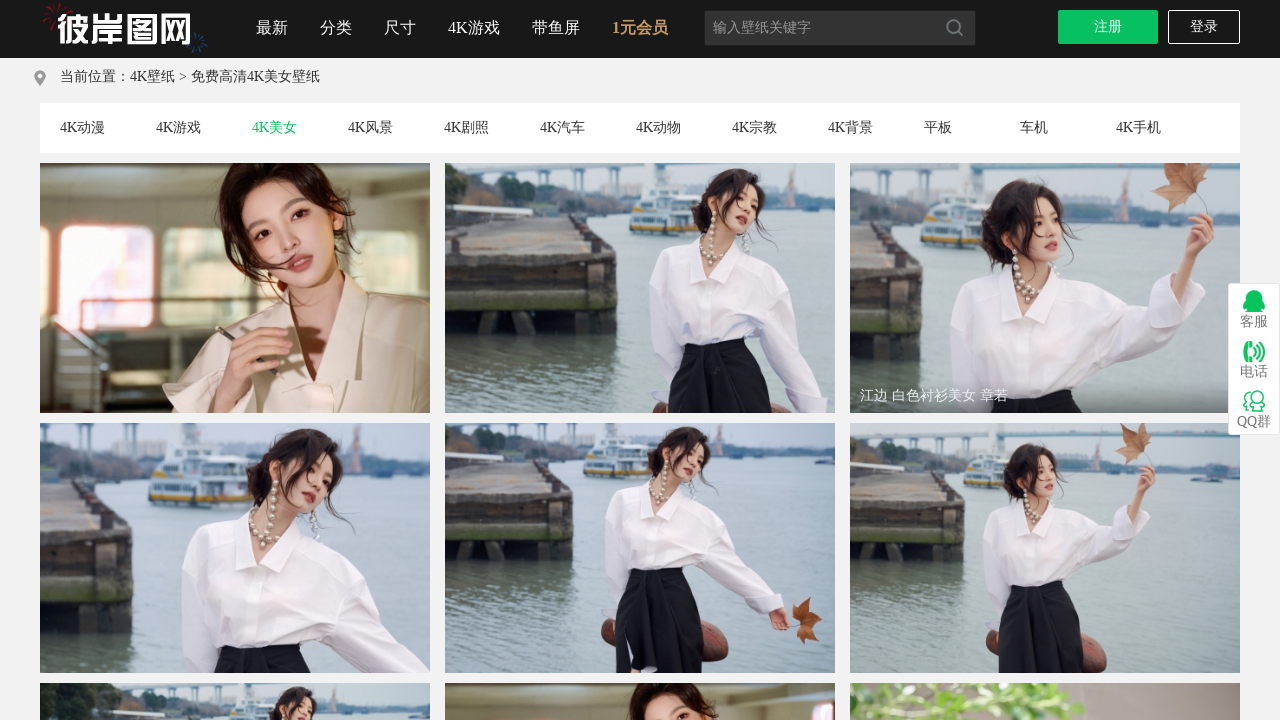

Clicked next page button to navigate to next page at (1083, 360) on text=下一页
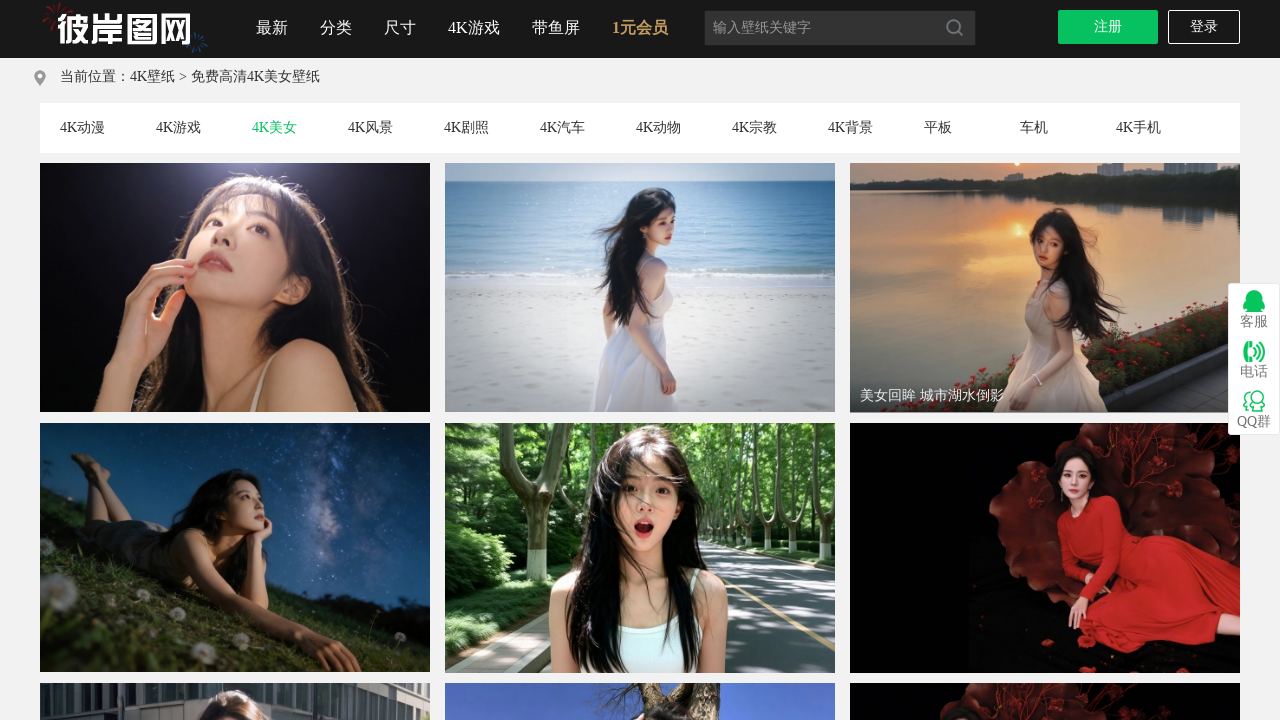

Waited for page navigation to complete
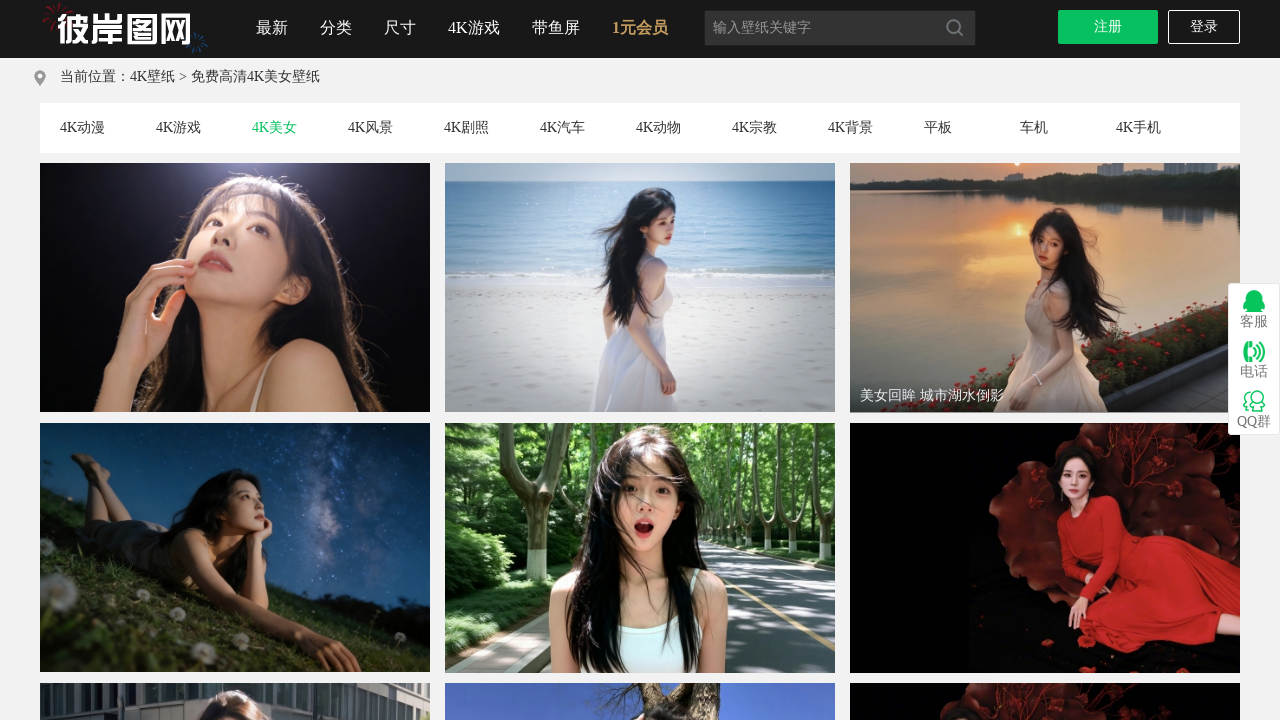

Waited for image list to be visible on page
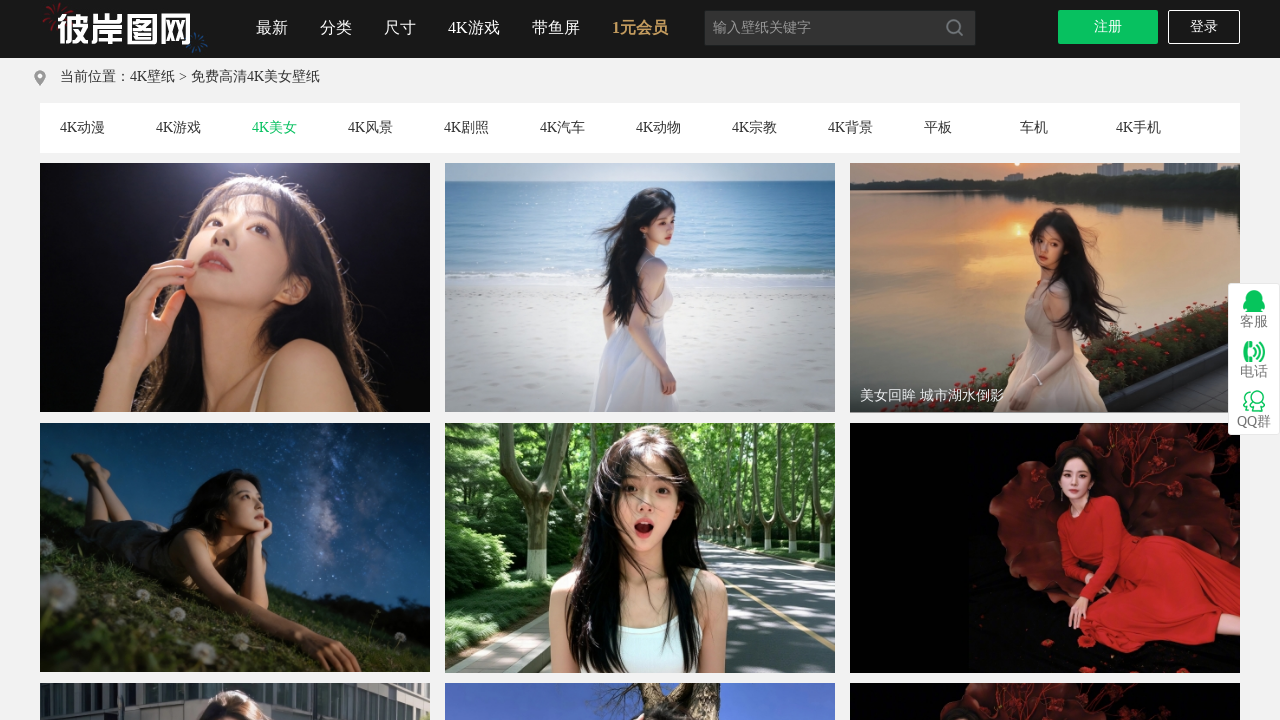

Clicked next page button to navigate to next page at (1083, 360) on text=下一页
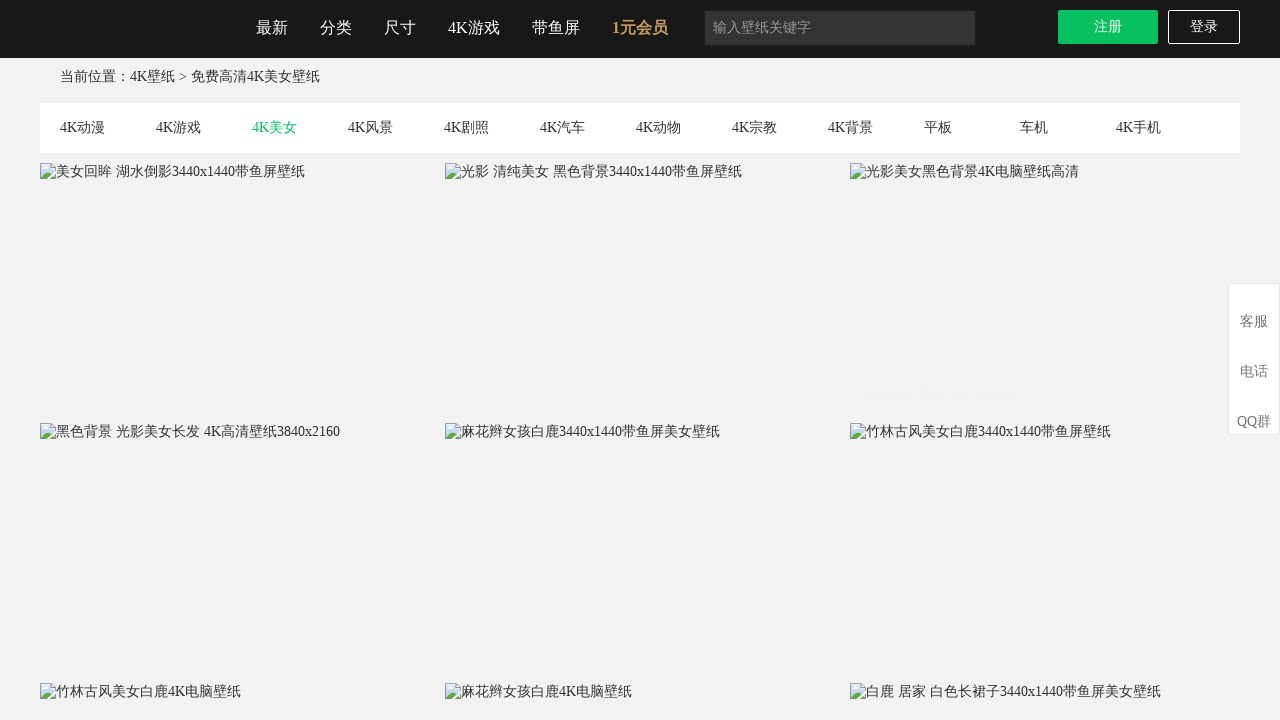

Waited for page navigation to complete
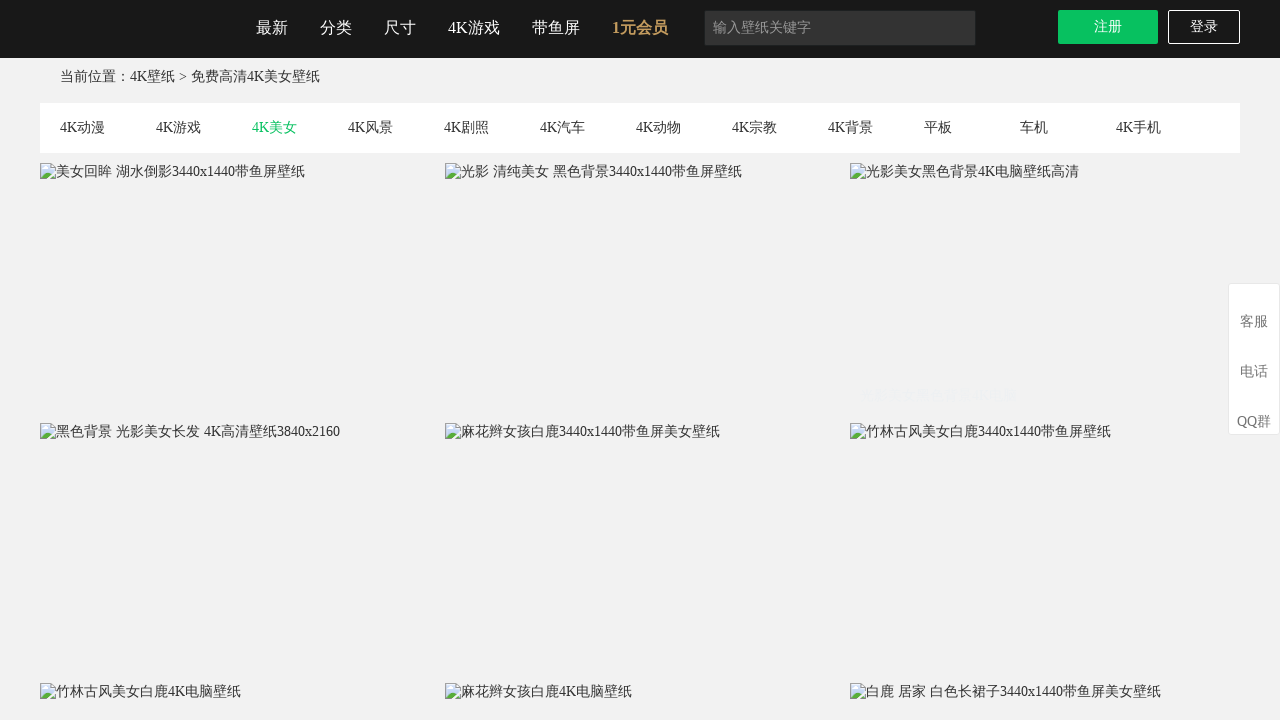

Waited for image list to be visible on page
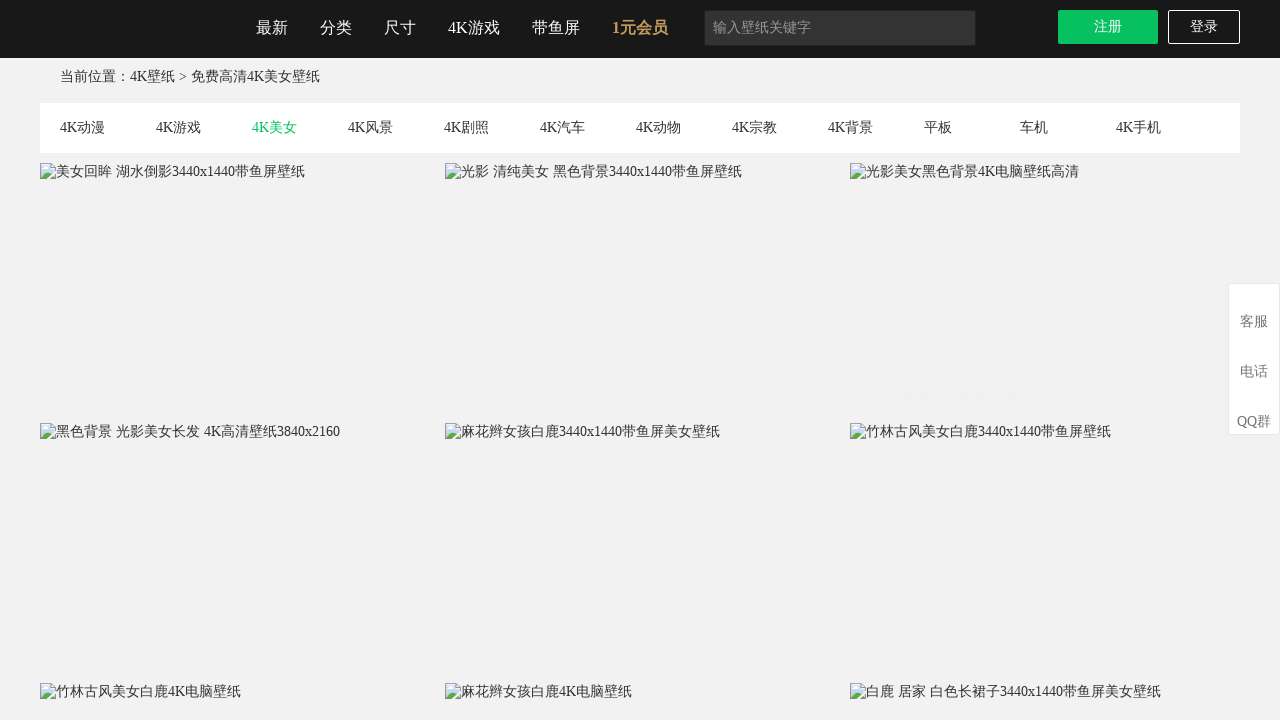

Clicked next page button to navigate to next page at (970, 503) on text=下一页
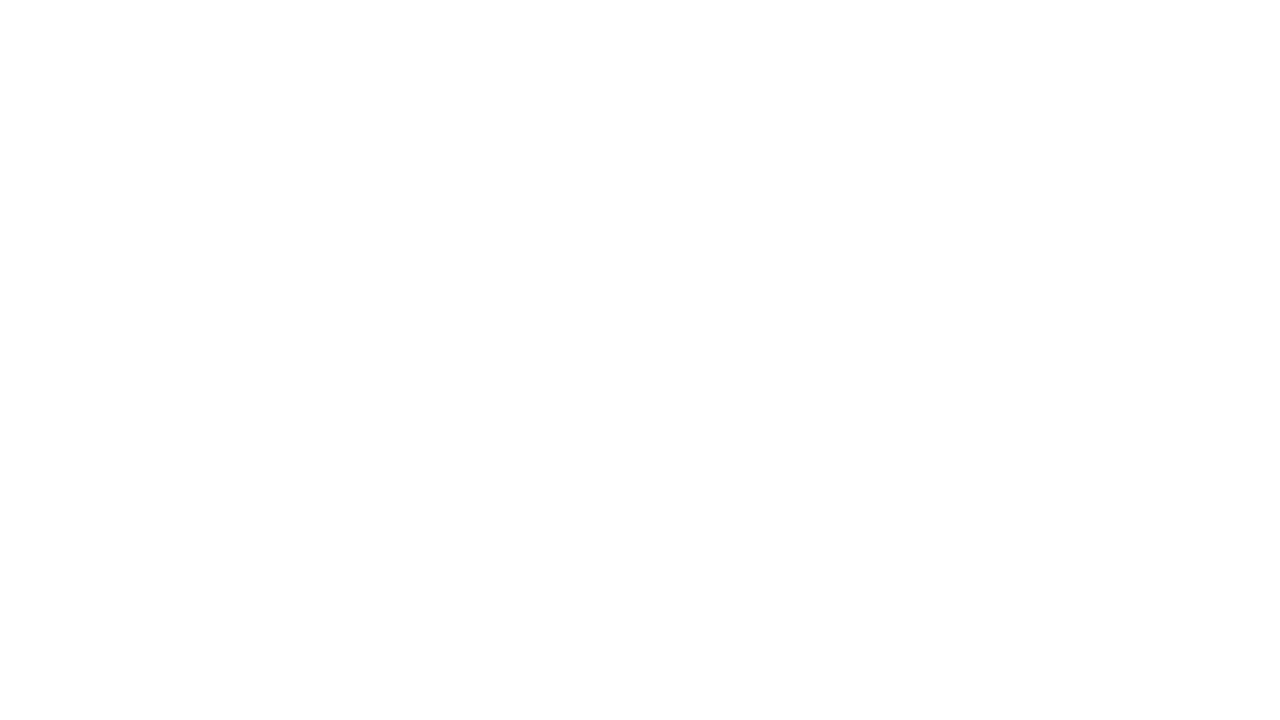

Waited for page navigation to complete
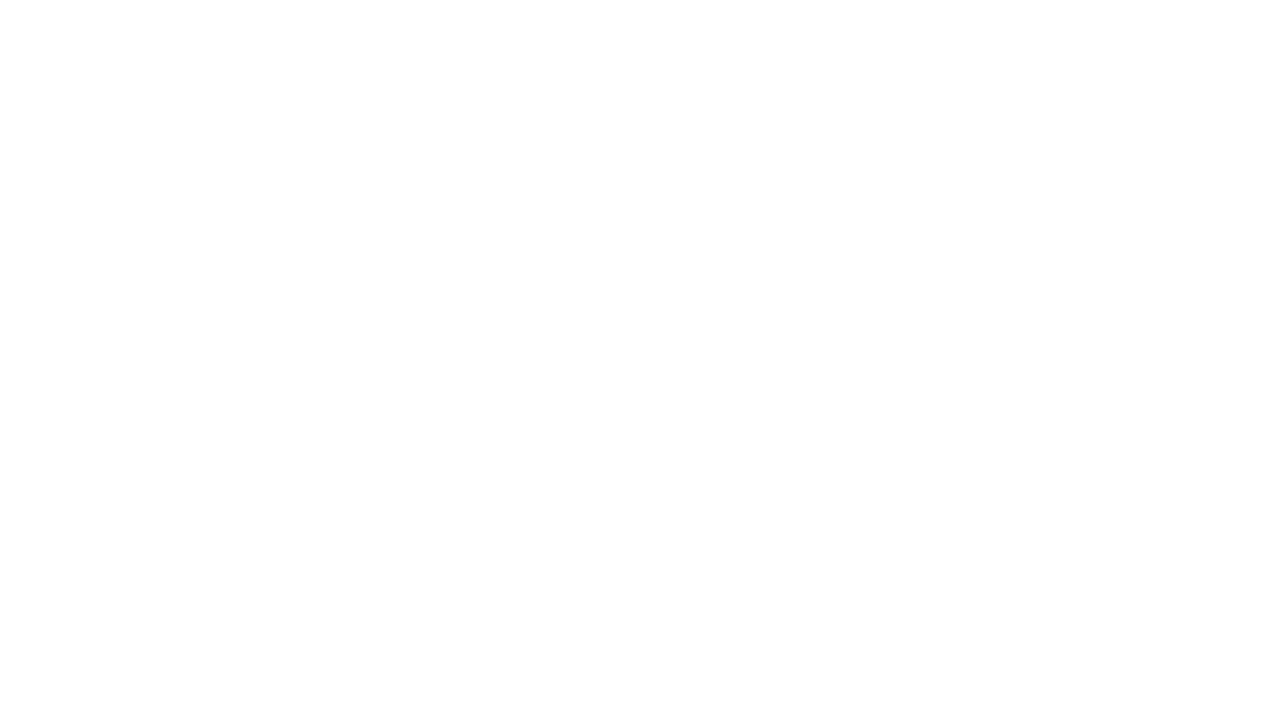

Waited for image list to be visible on page
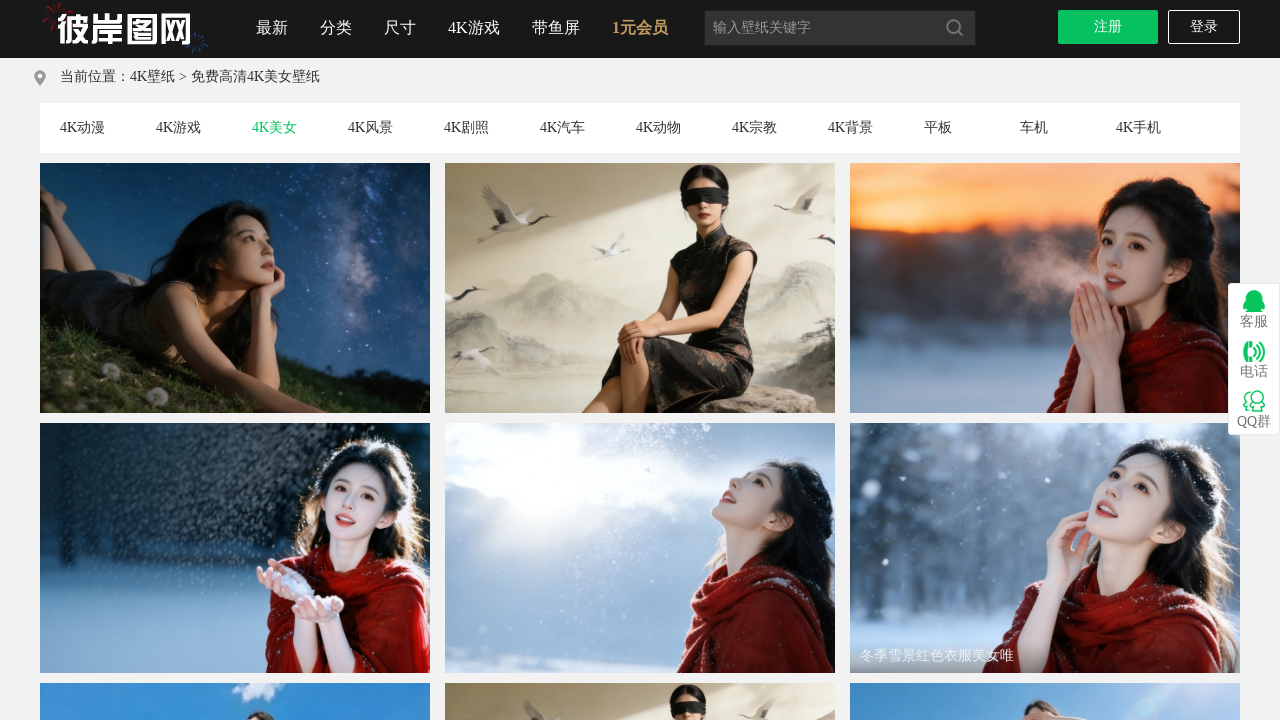

Clicked next page button to navigate to next page at (1083, 360) on text=下一页
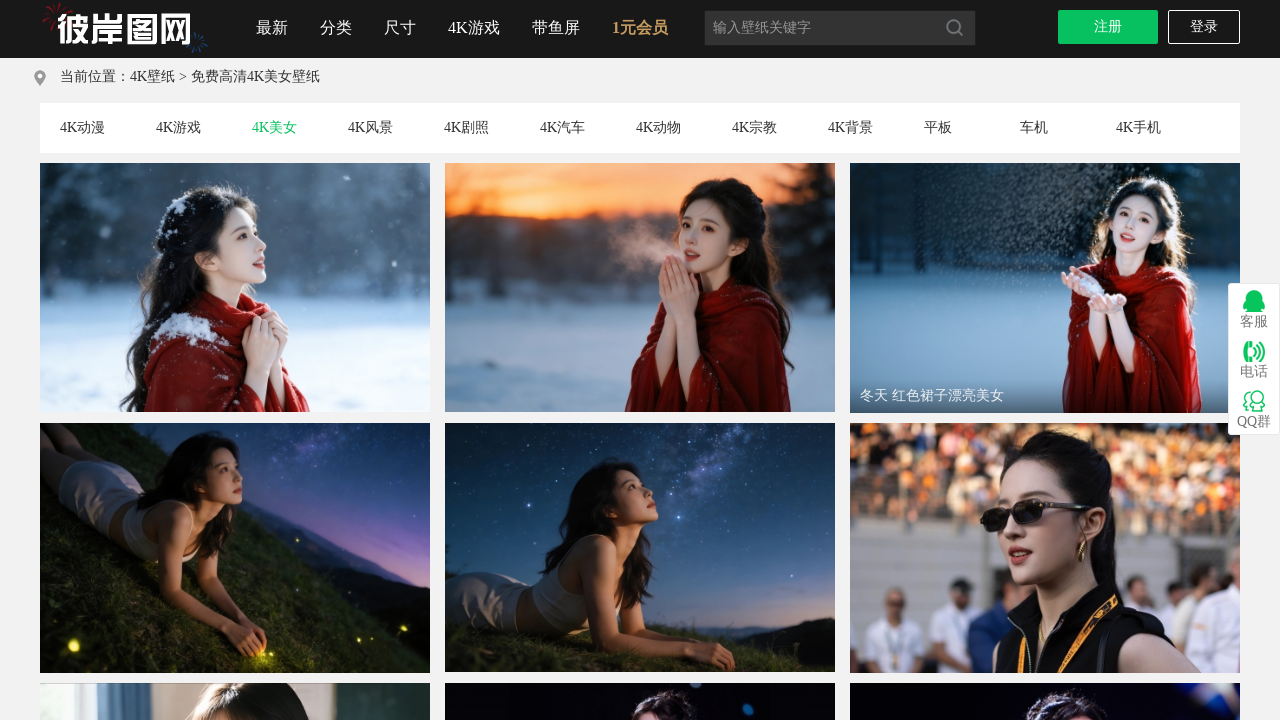

Waited for page navigation to complete
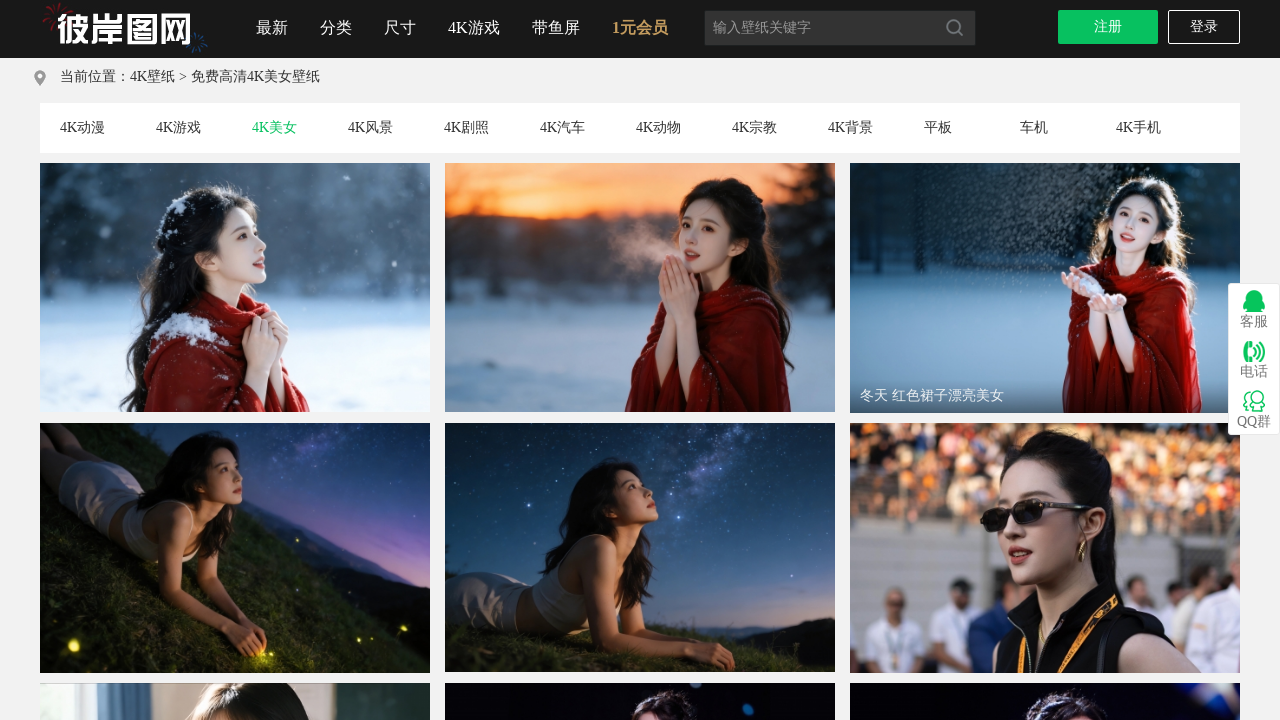

Verified final page has images loaded
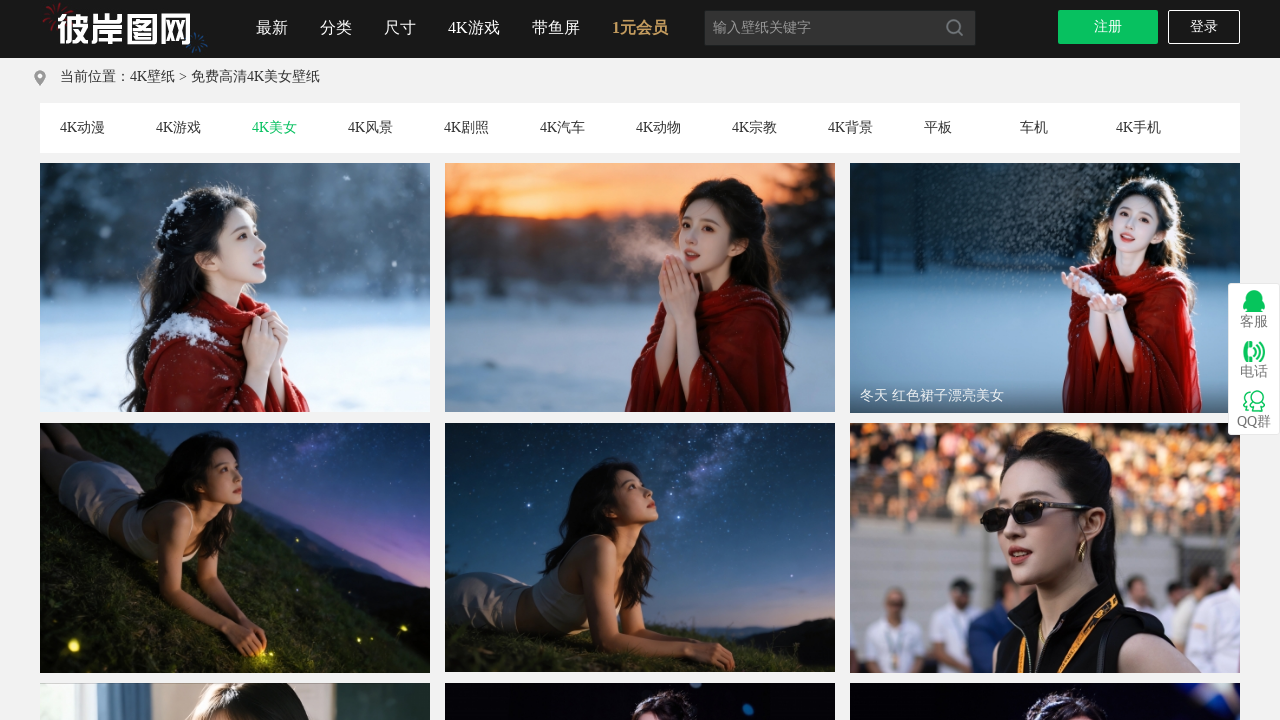

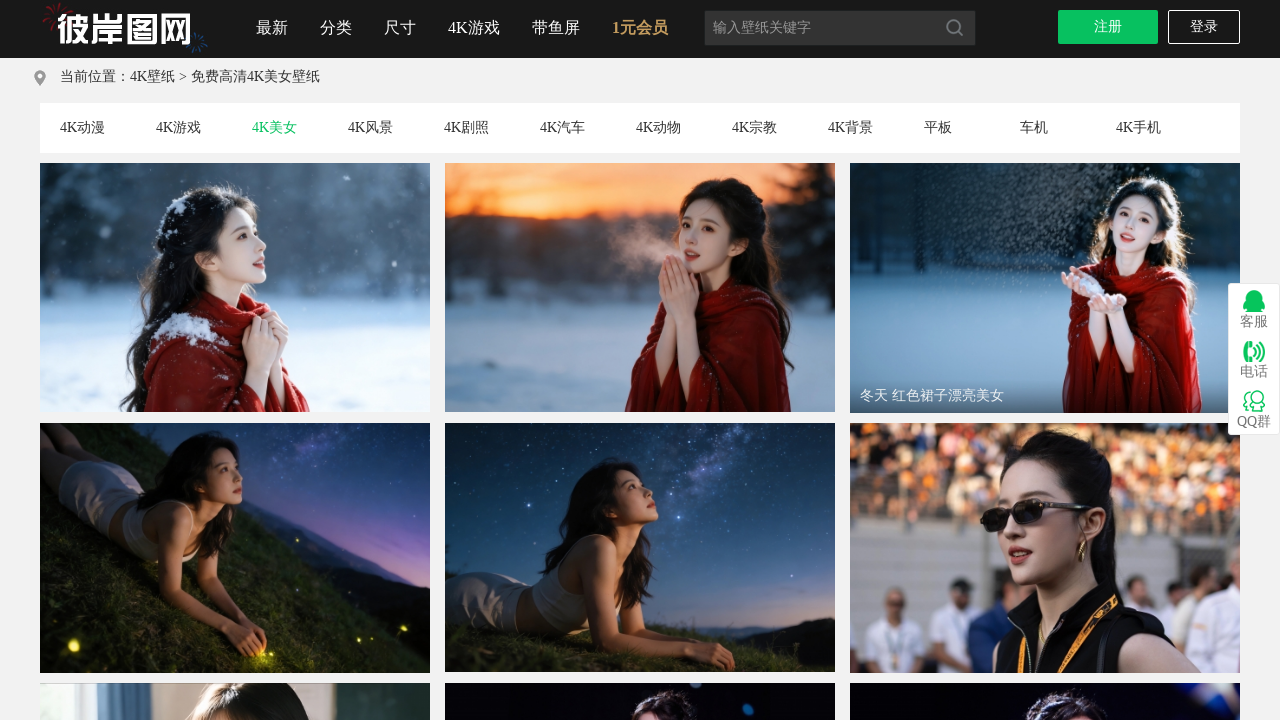